Tests clicking a link by its text content on the Selenium web form demo page, navigating to the index page

Starting URL: https://www.selenium.dev/selenium/web/web-form.html

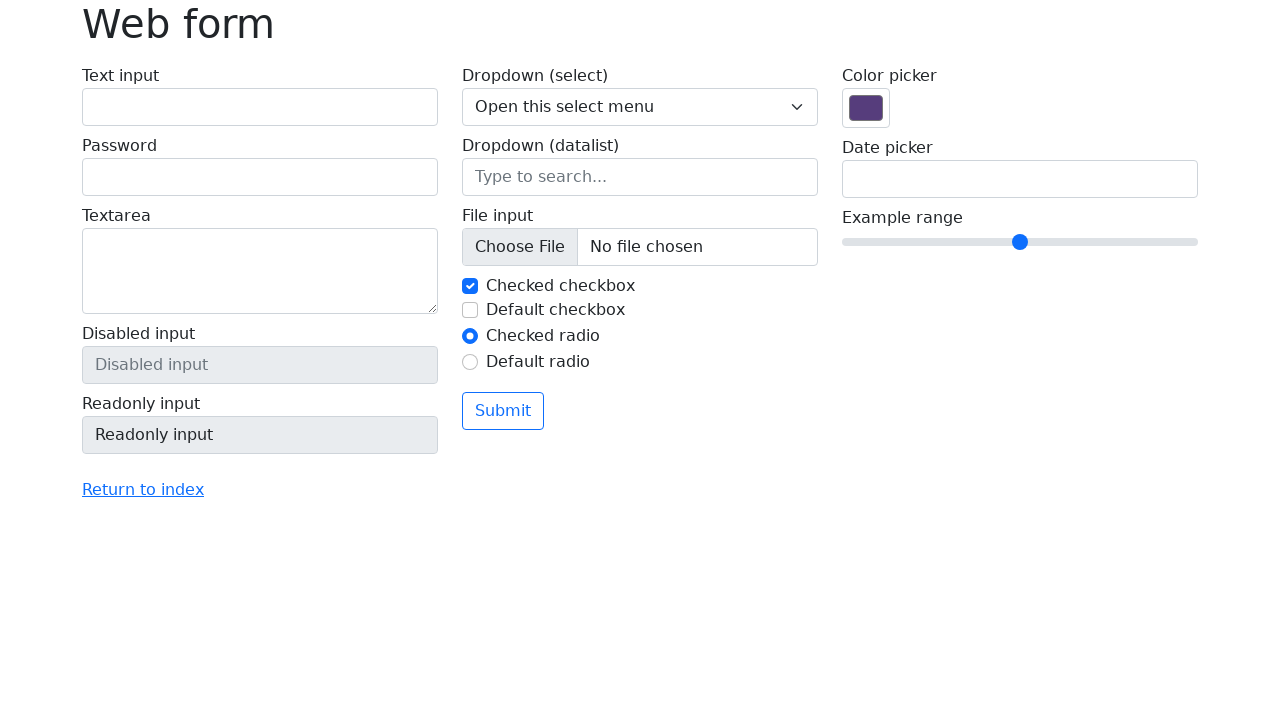

Clicked 'Return to index' link to navigate back to the index page at (143, 490) on text=Return to index
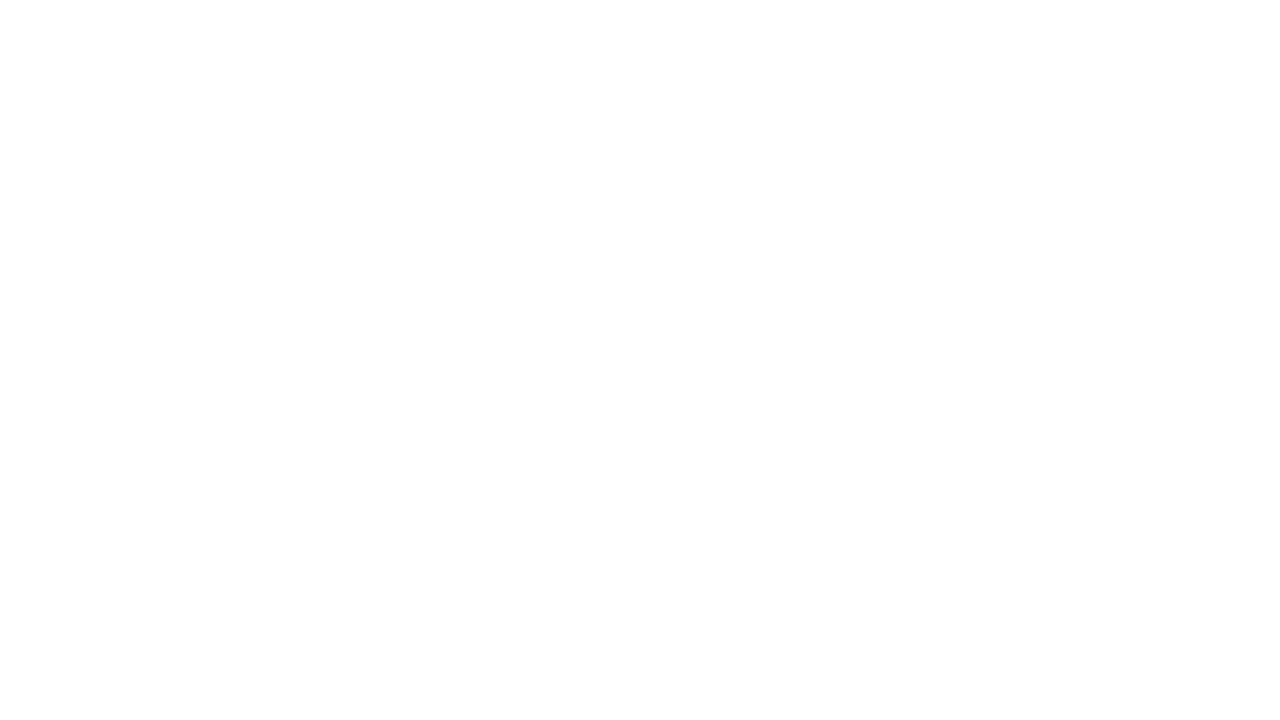

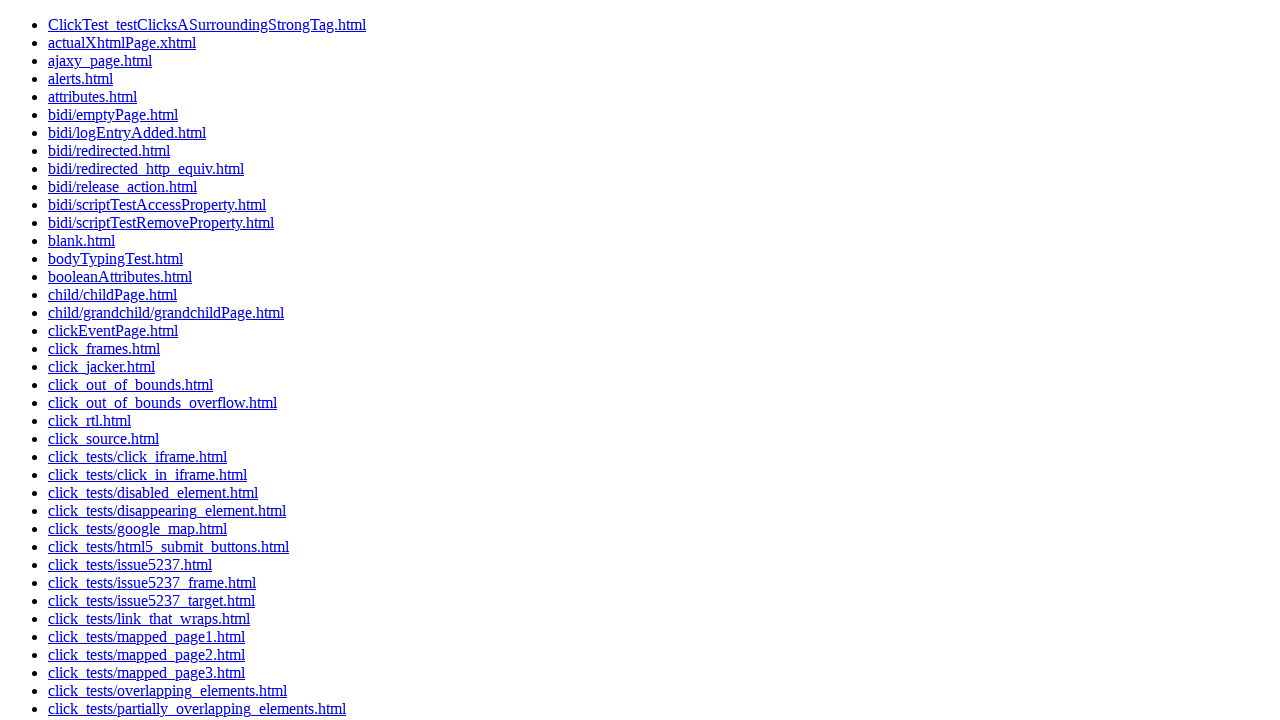